Tests right-click context menu functionality, handles alert dialog, and navigates to a linked page to verify content

Starting URL: https://the-internet.herokuapp.com/context_menu

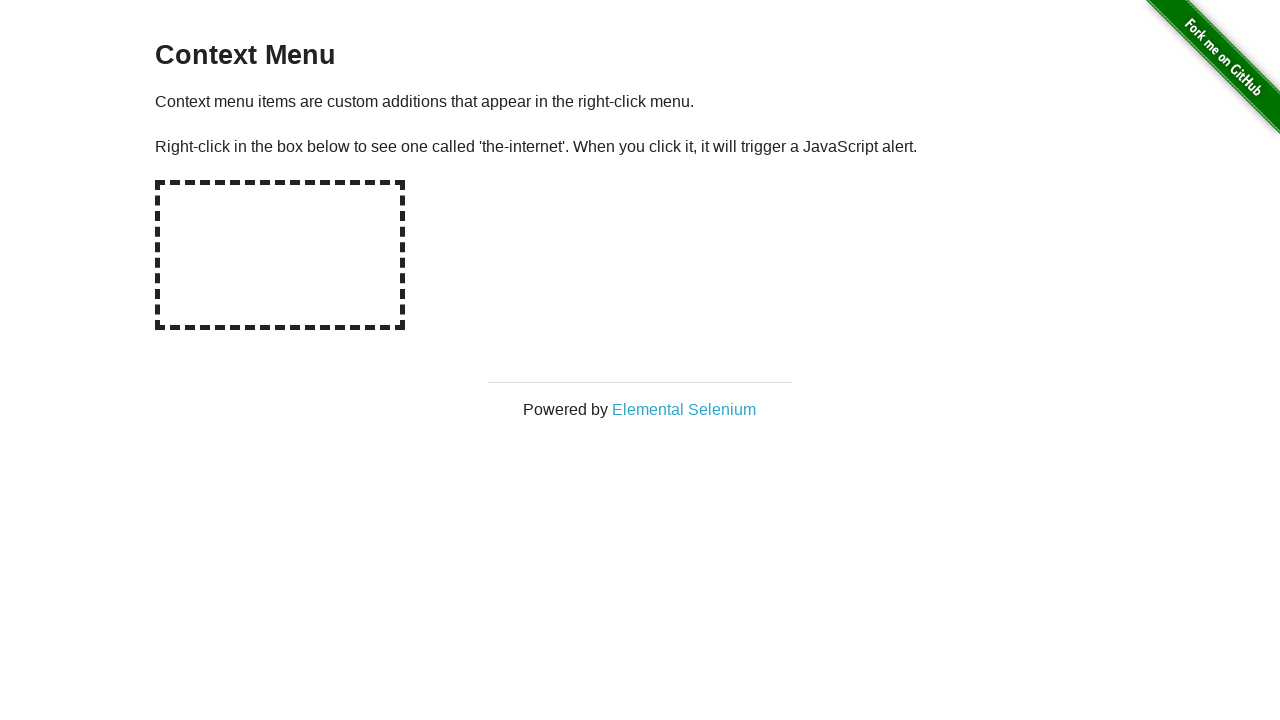

Right-clicked on context menu area at (280, 255) on xpath=//div[@oncontextmenu='displayMessage()']
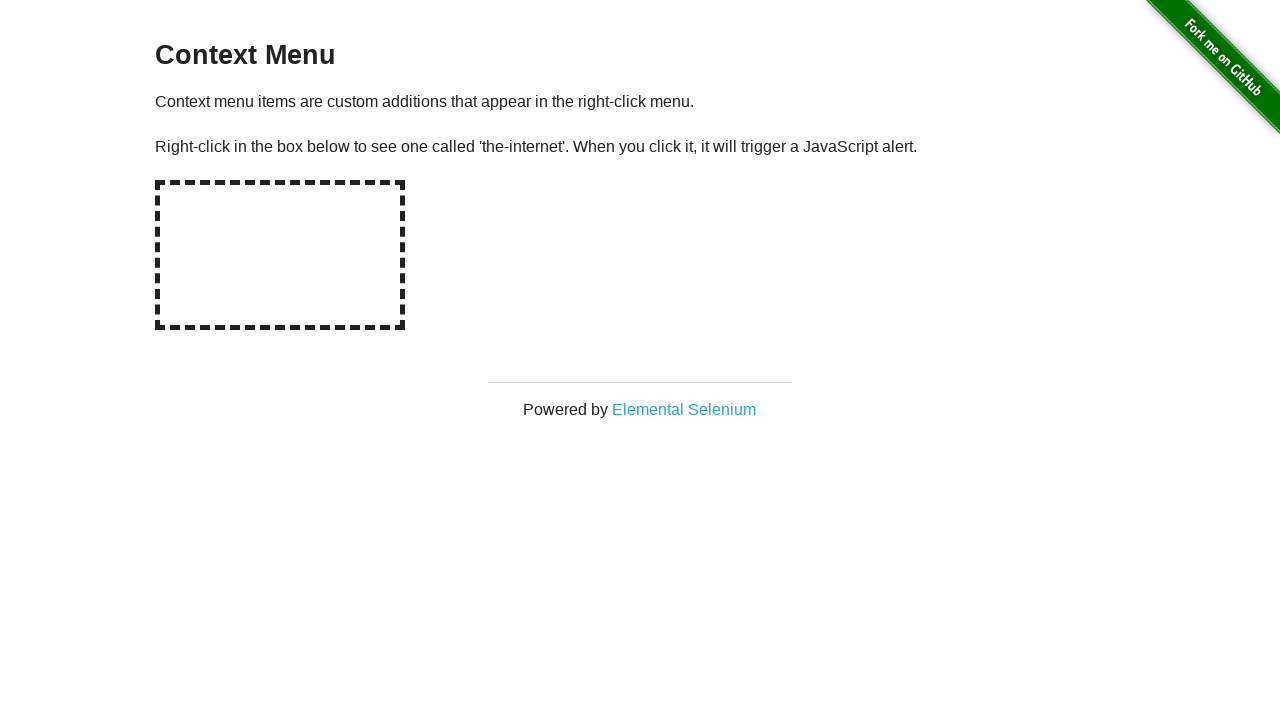

Set up dialog handler to accept alerts
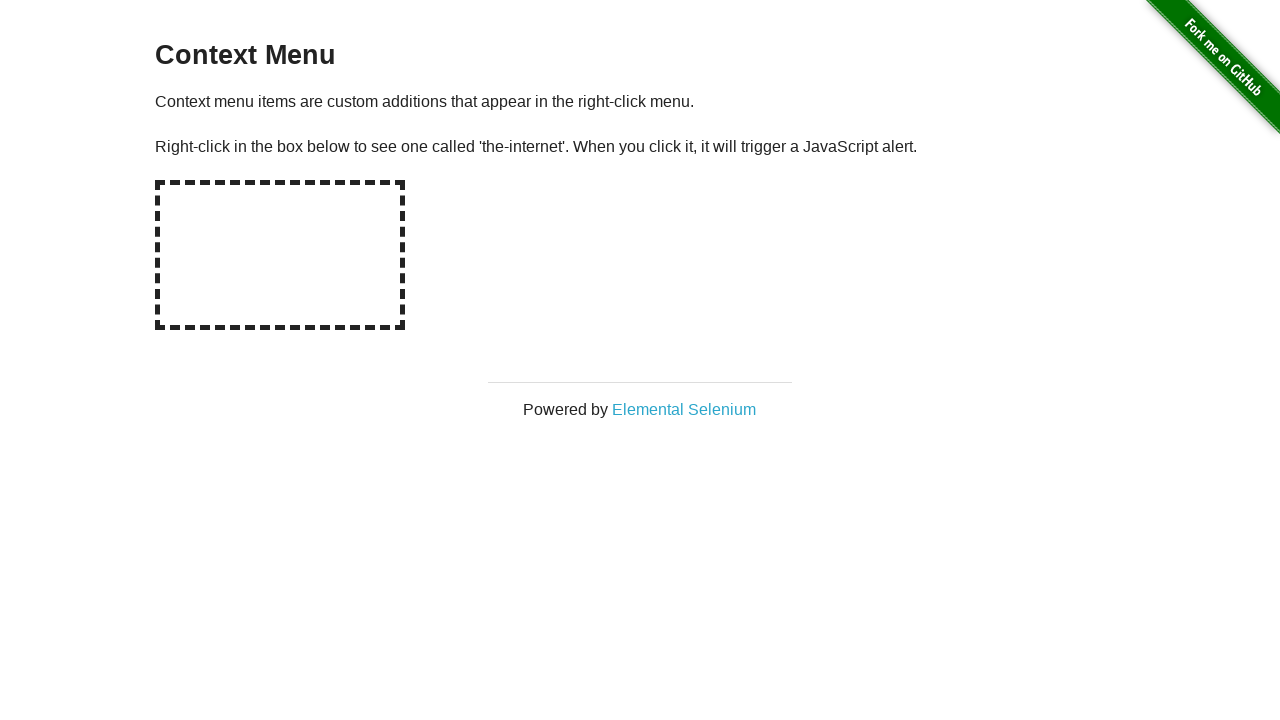

Clicked on Elemental Selenium link at (684, 409) on xpath=//a[text()='Elemental Selenium']
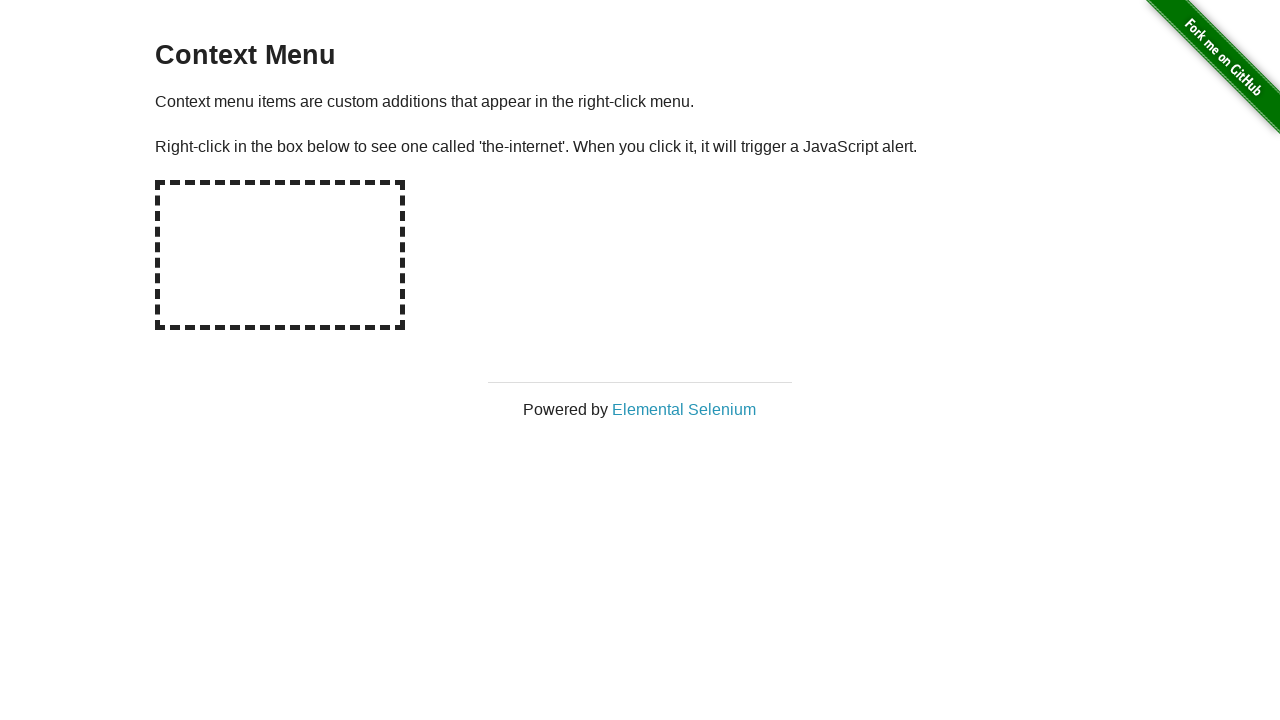

Clicked Elemental Selenium link and new page opened at (684, 409) on xpath=//a[text()='Elemental Selenium']
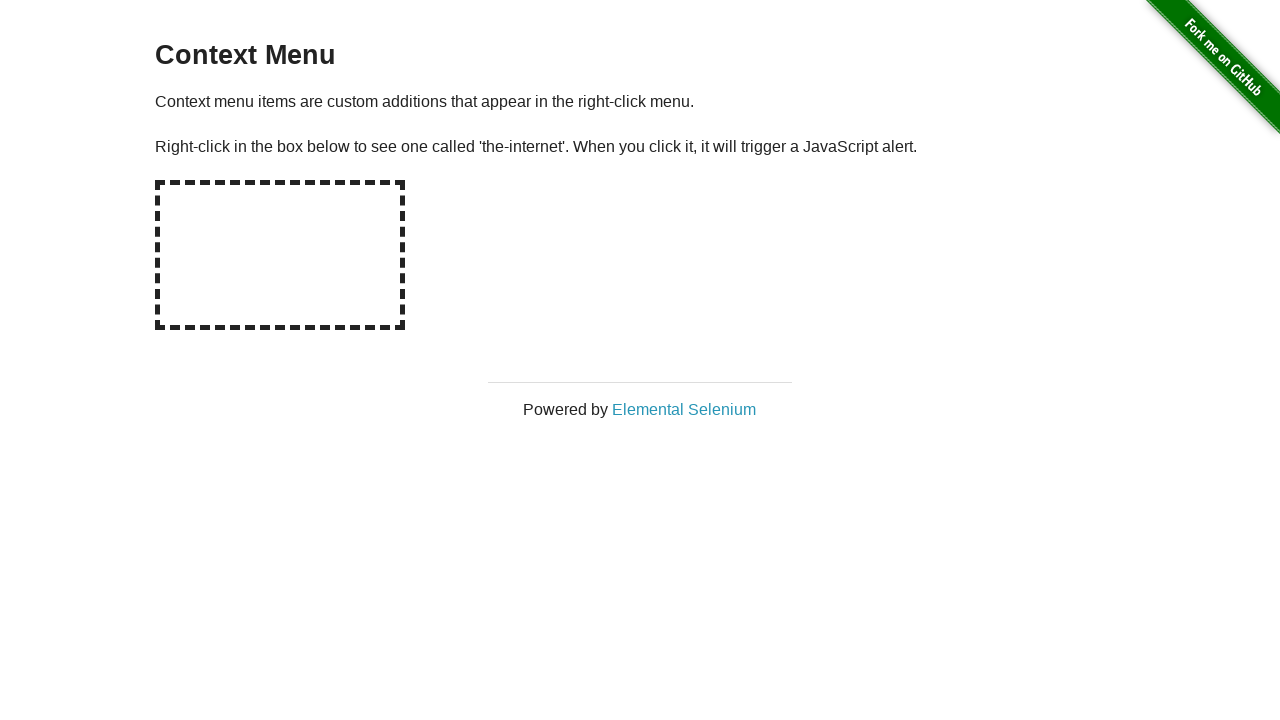

Switched to new page
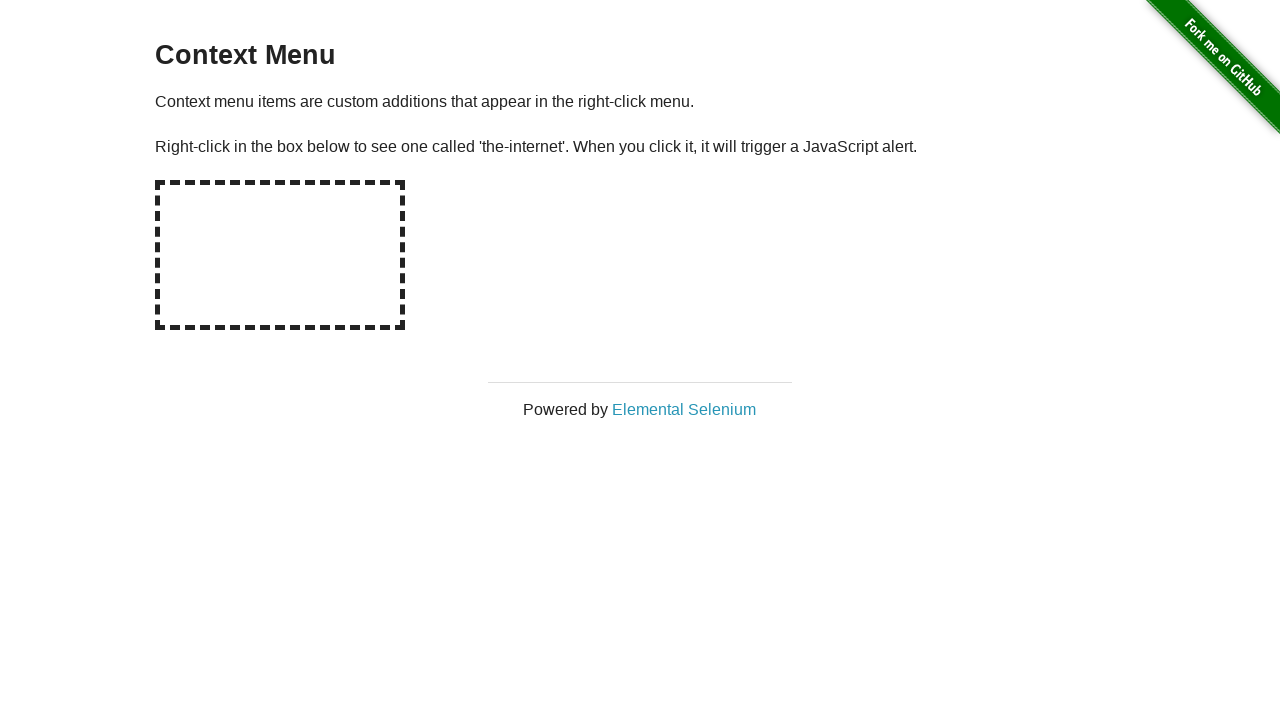

H1 element loaded on new page
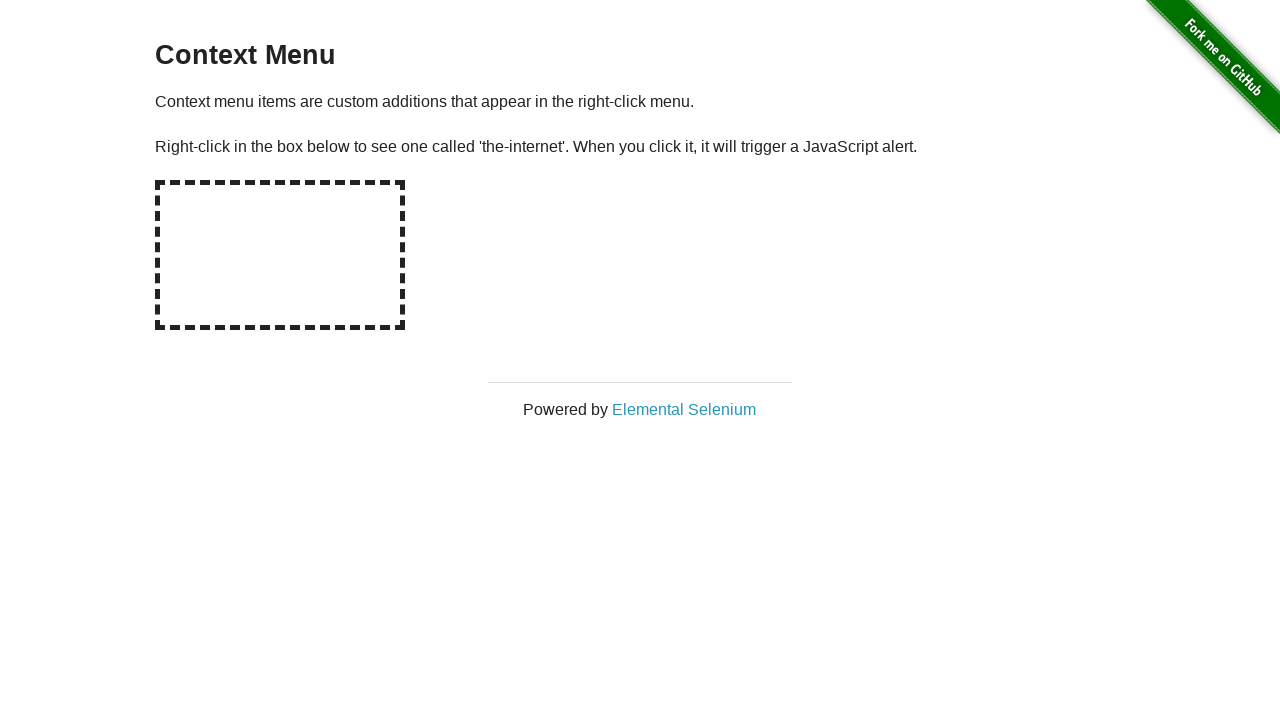

Located H1 element
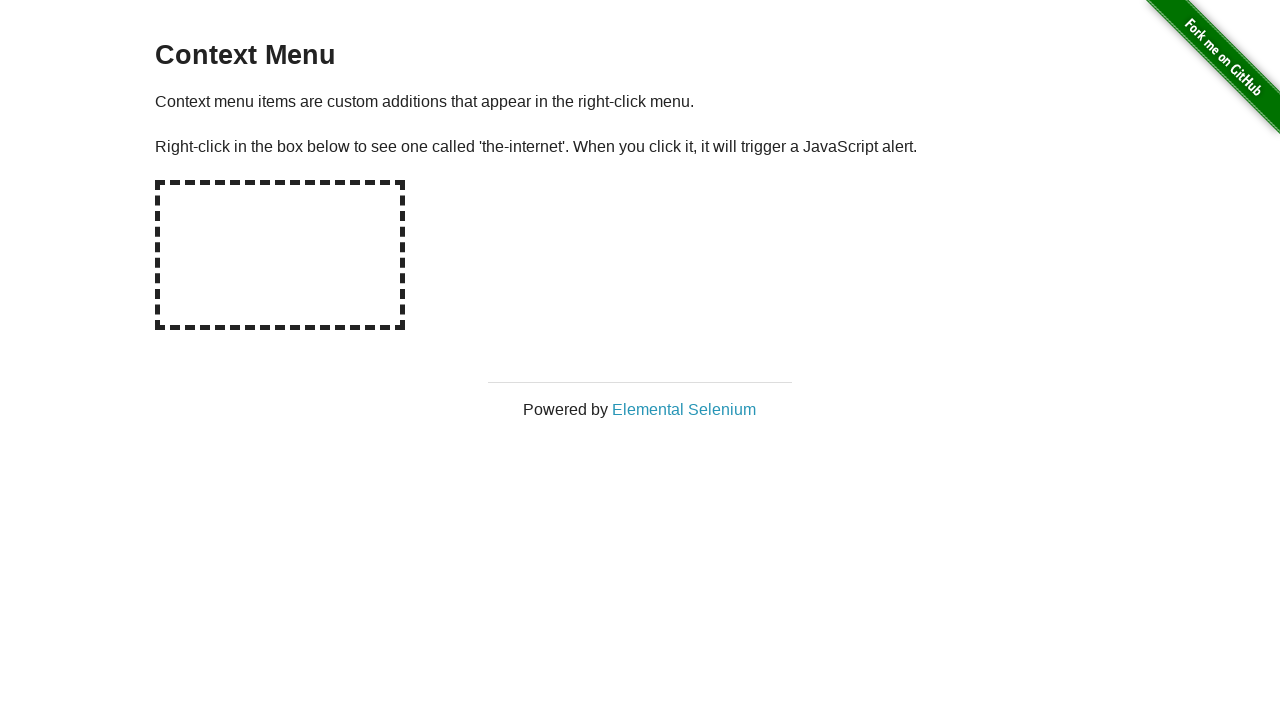

Verified H1 text content is 'Elemental Selenium'
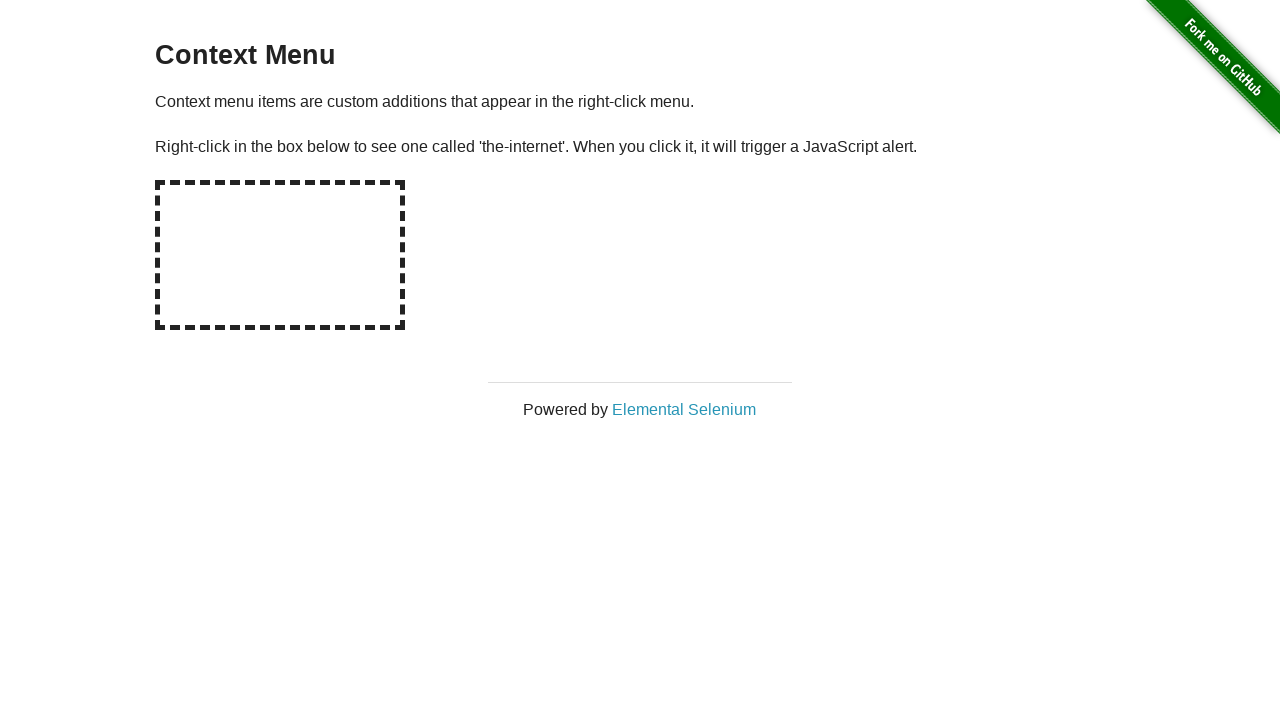

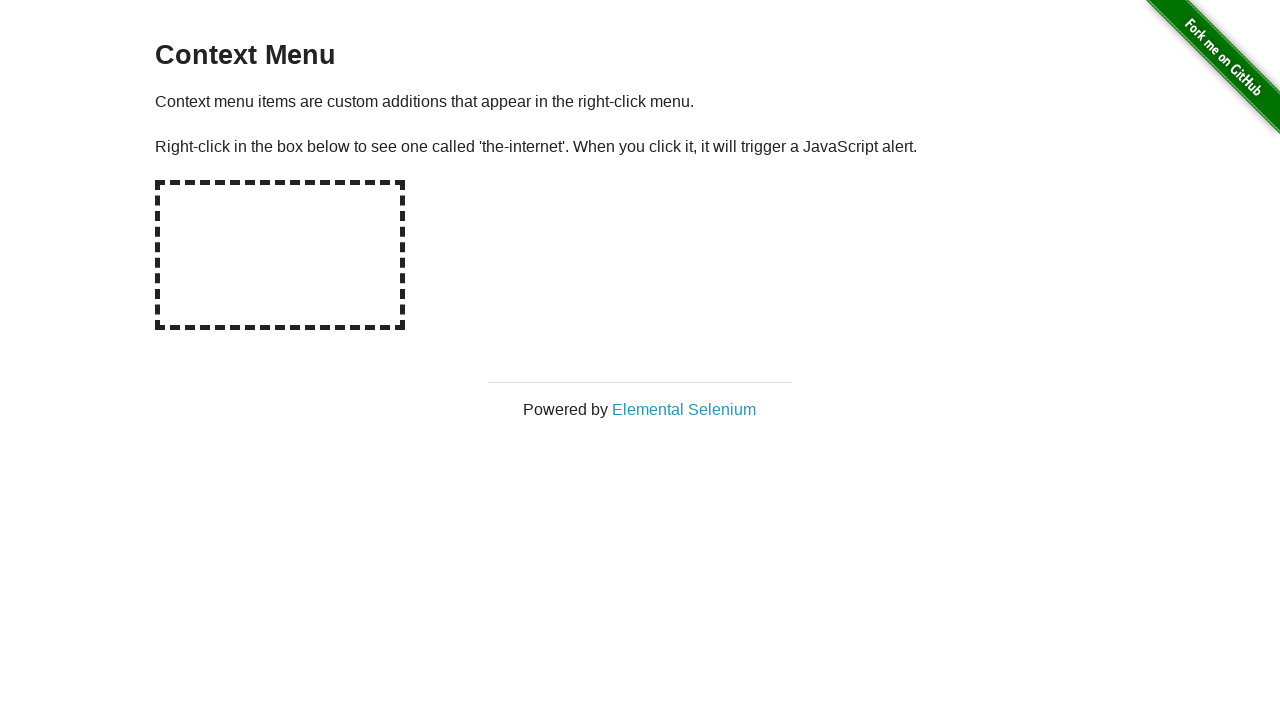